Tests dropdown selection functionality by selecting "Option 2" from the dropdown menu

Starting URL: https://the-internet.herokuapp.com/dropdown

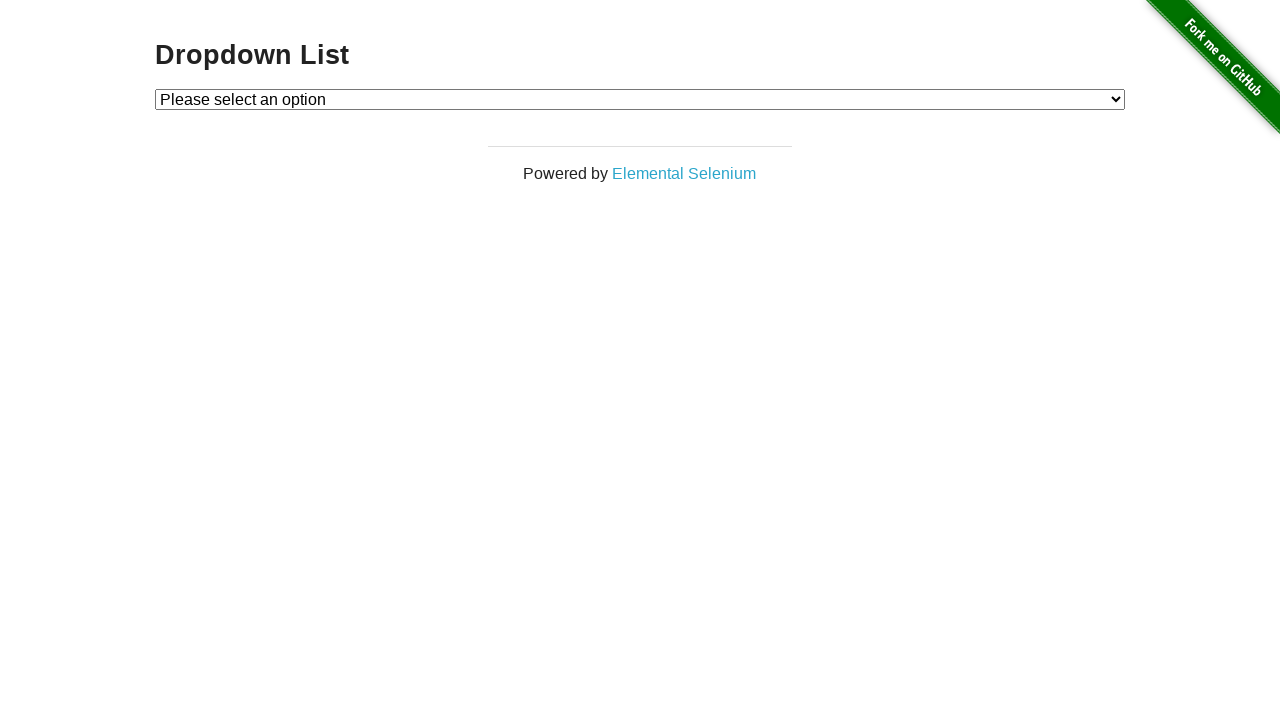

Waited for dropdown element to load
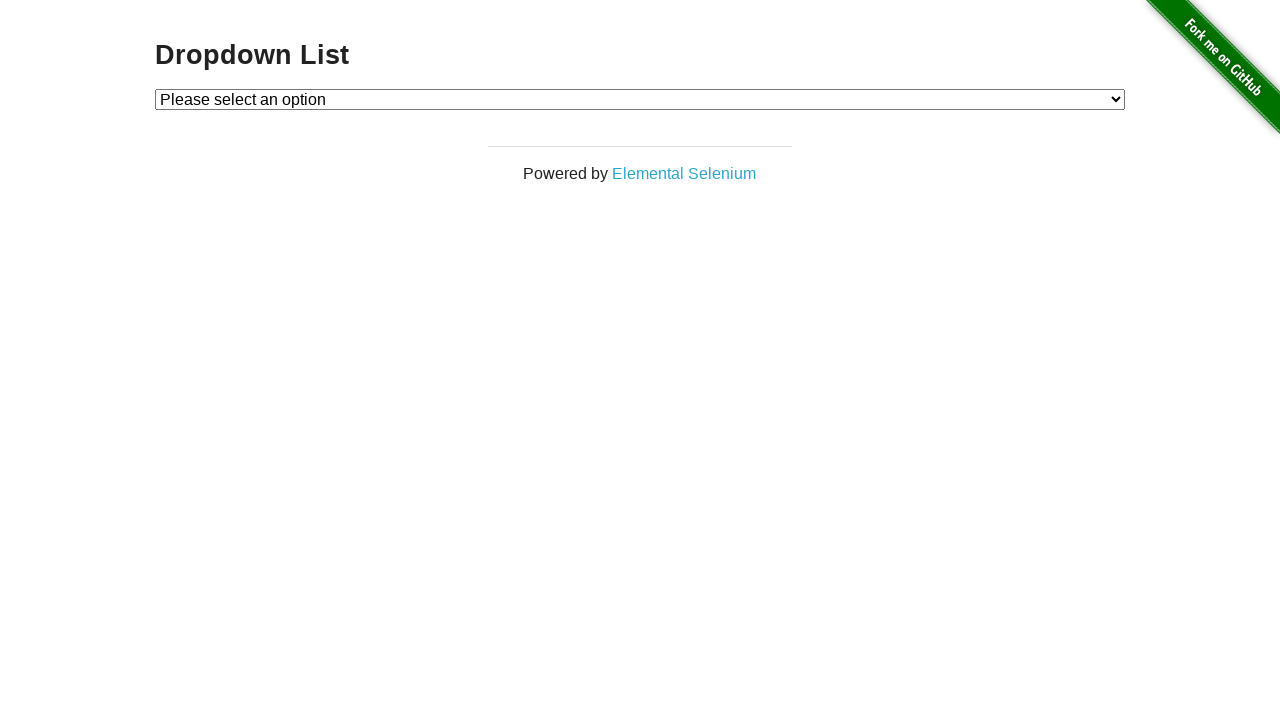

Selected 'Option 2' from dropdown menu on #dropdown
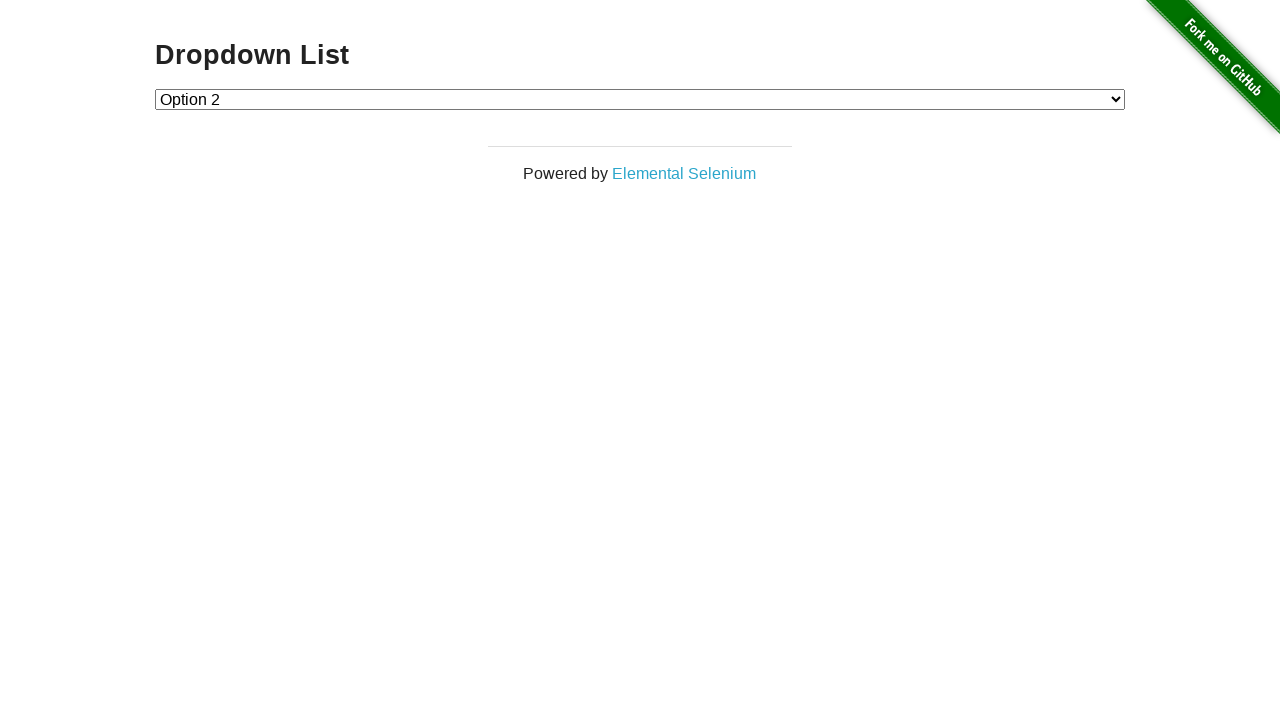

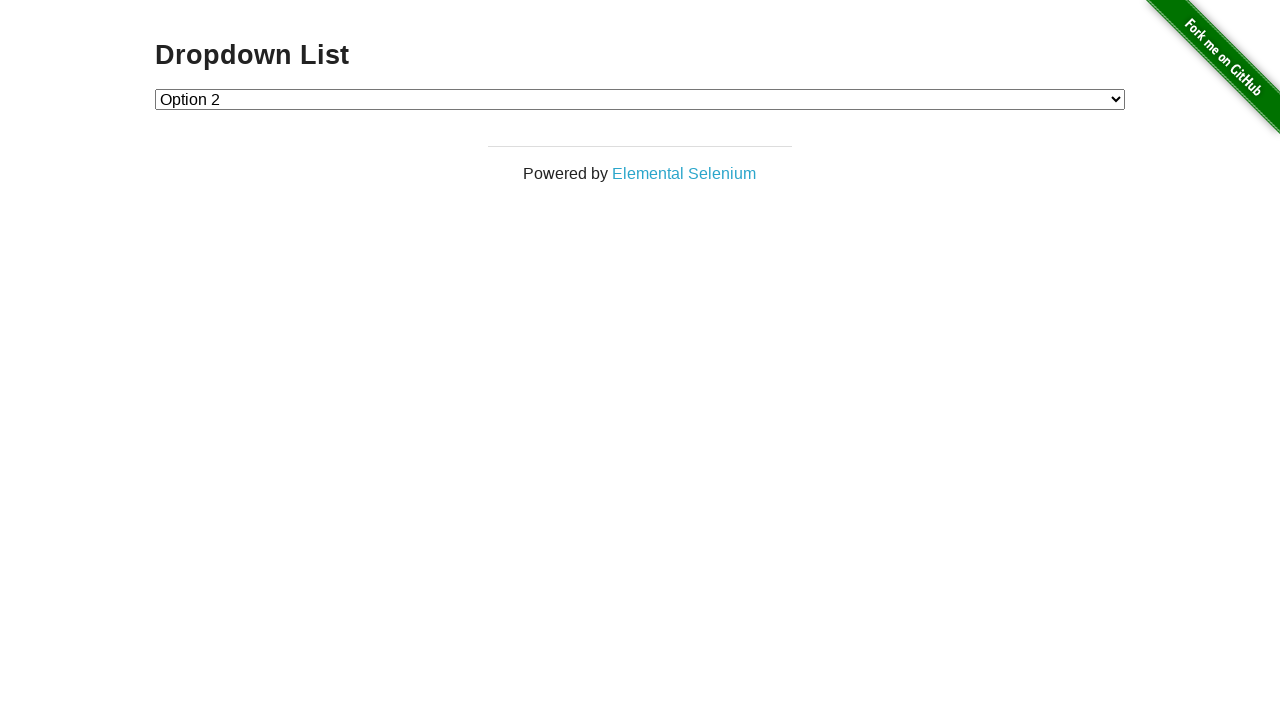